Tests alert handling by clicking a submit button without entering data, which triggers a validation alert. The test verifies the alert message and accepts it.

Starting URL: https://lkmdemoaut.accenture.com/TestMeApp/fetchcat.htm

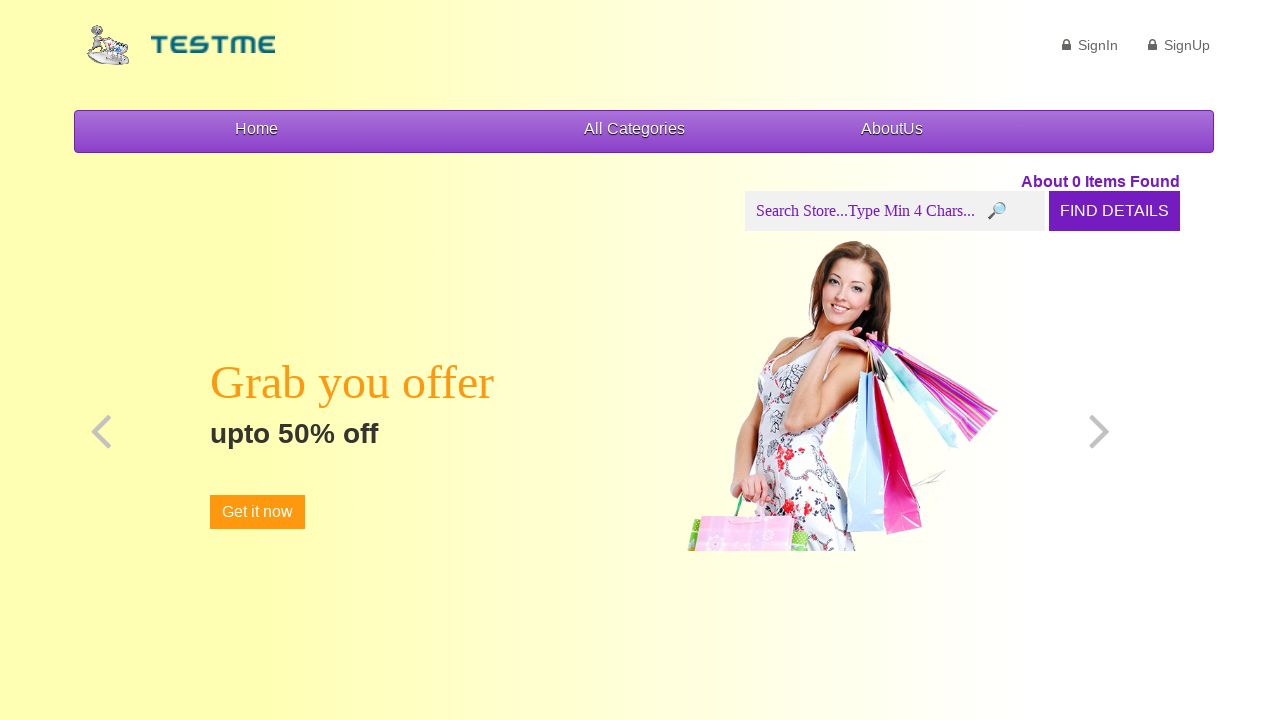

Clicked submit button without entering data at (1114, 211) on input[type='submit']
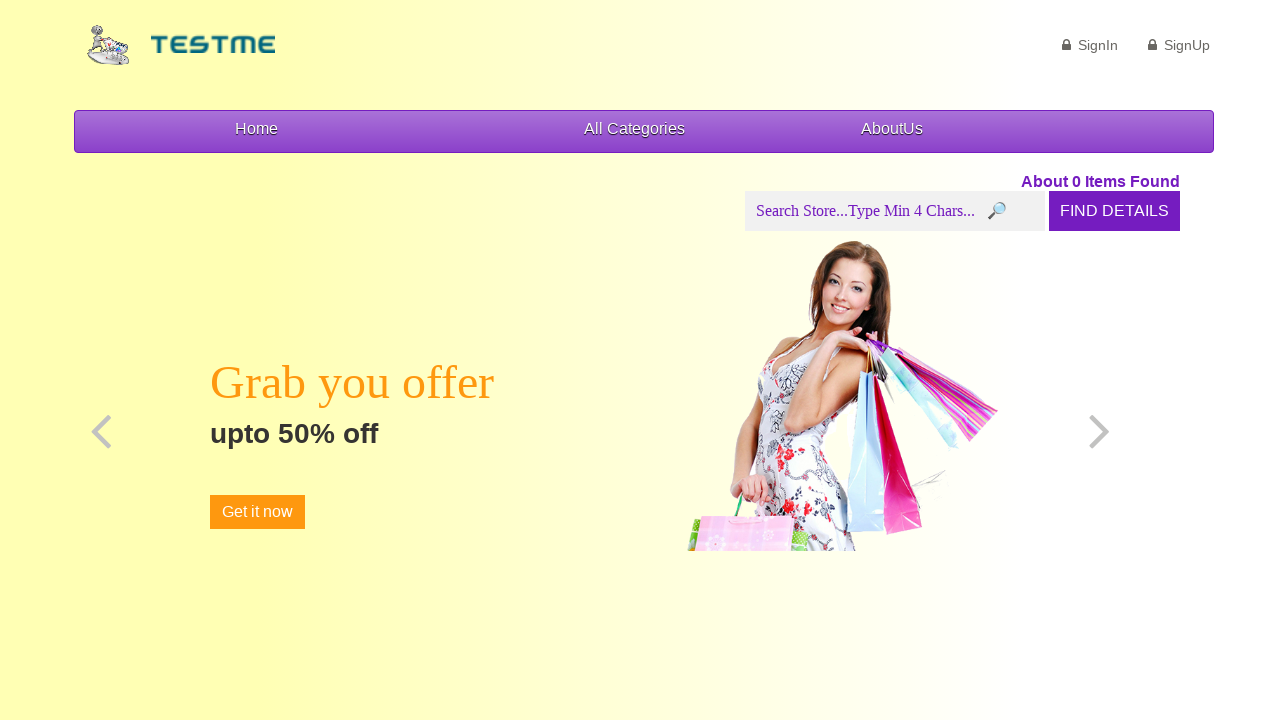

Set up dialog handler to capture and accept alerts
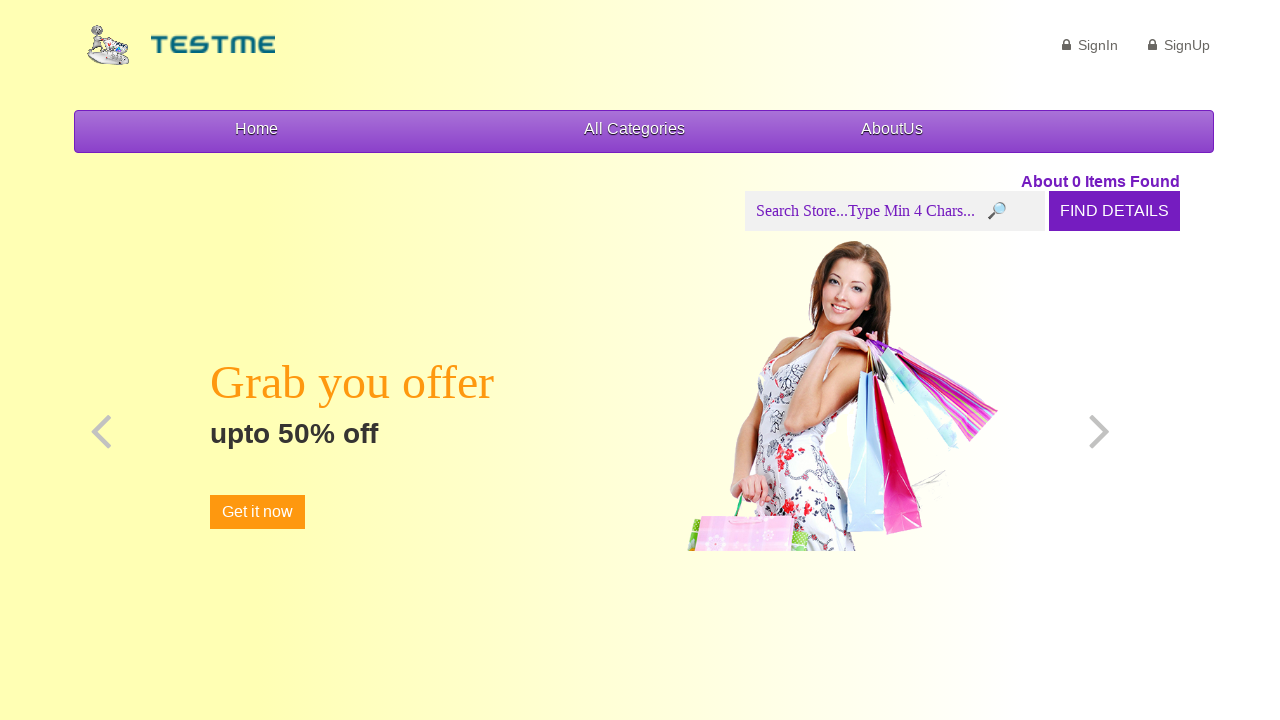

Clicked submit button to trigger validation alert at (1114, 211) on input[type='submit']
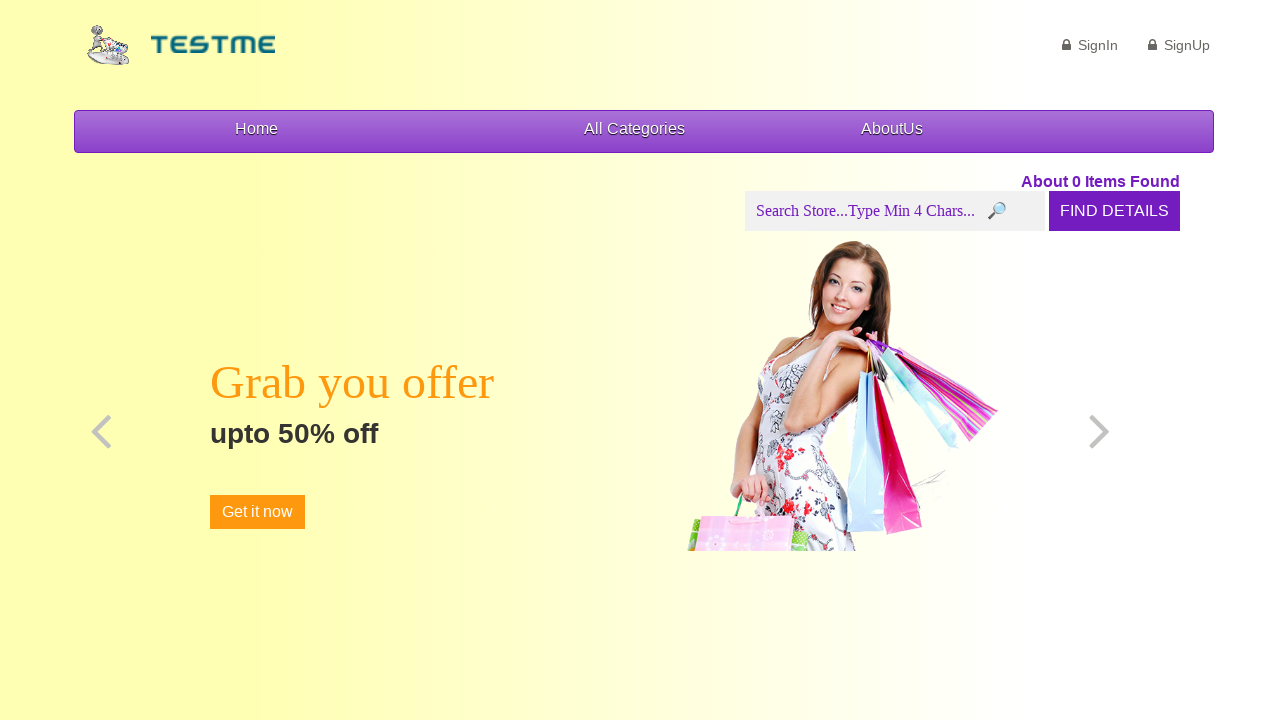

Waited for dialog to be processed
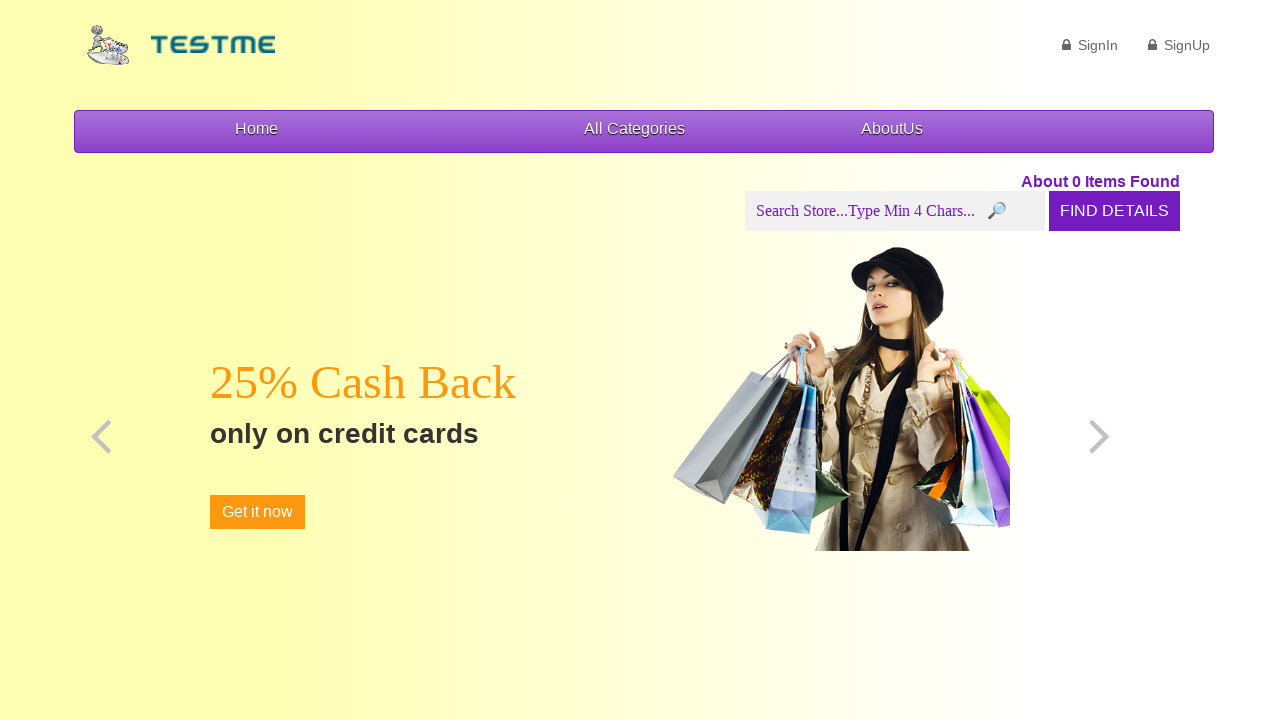

Verified alert message is 'Please enter some product name'
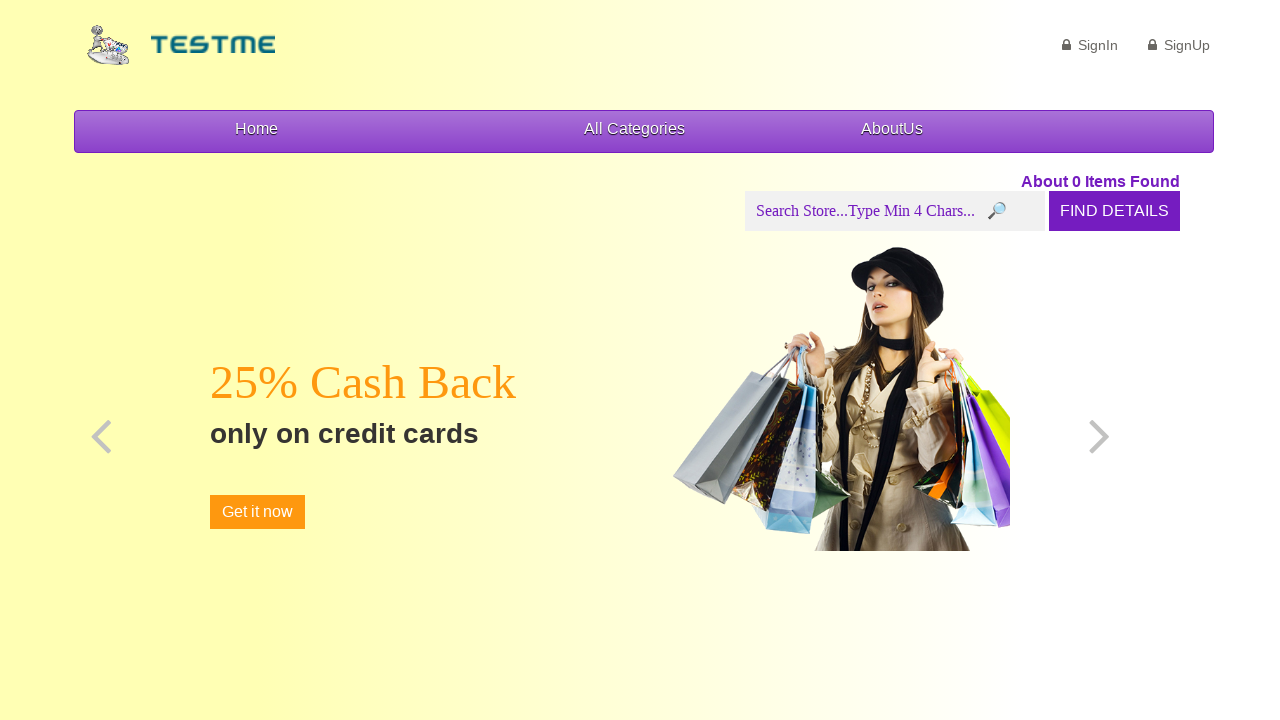

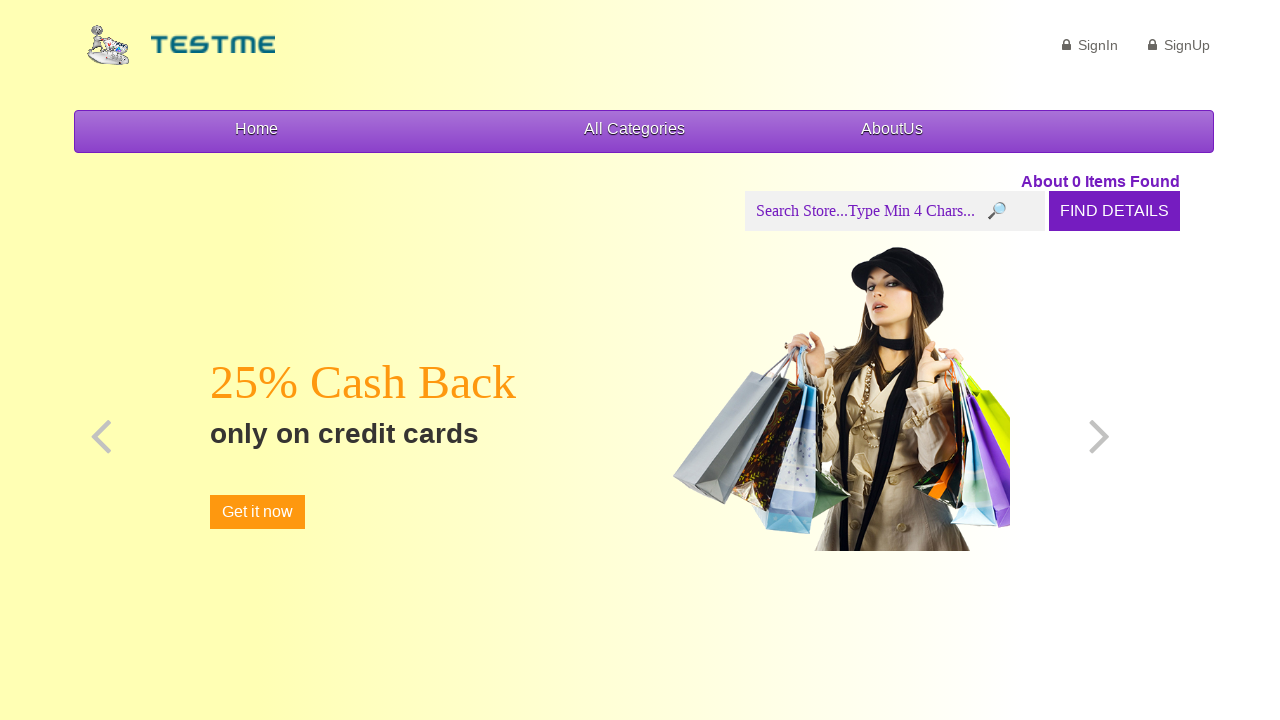